Tests a sample todo app by clicking on existing items to mark them complete, adding a new todo item with custom text, and verifying the new item appears in the list.

Starting URL: https://lambdatest.github.io/sample-todo-app/

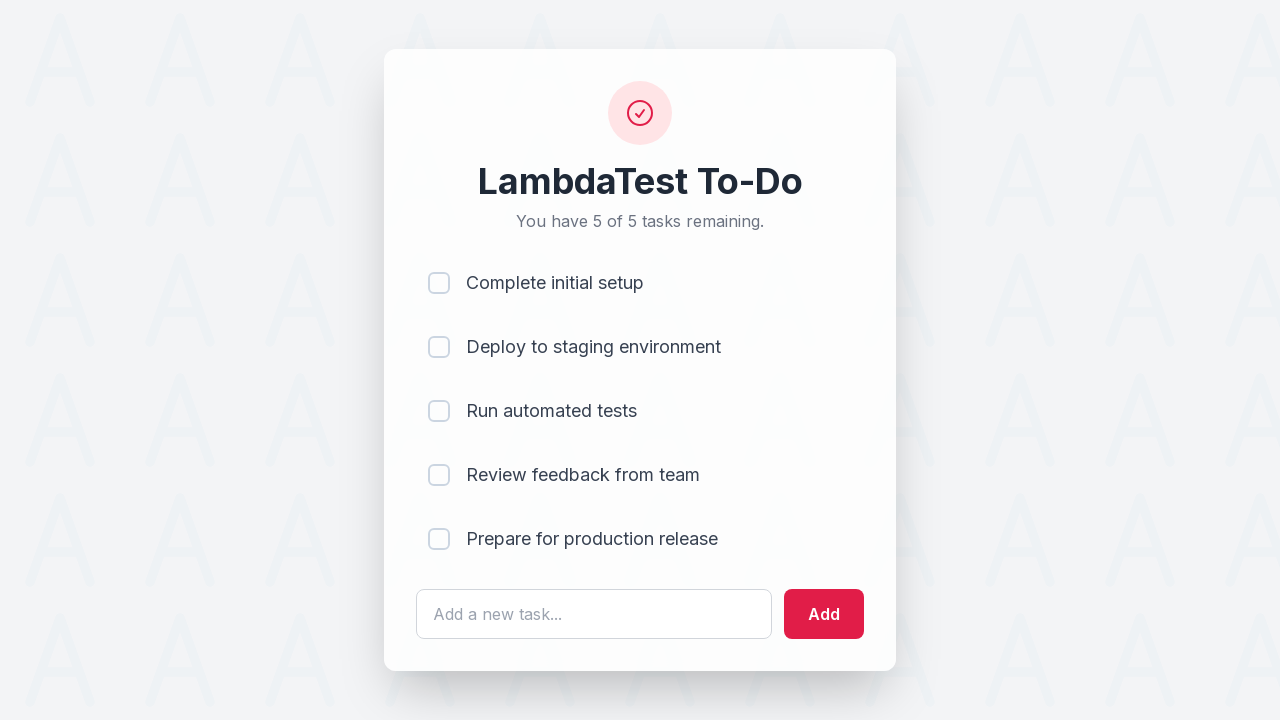

Clicked first todo item to mark it complete at (439, 283) on input[name='li1']
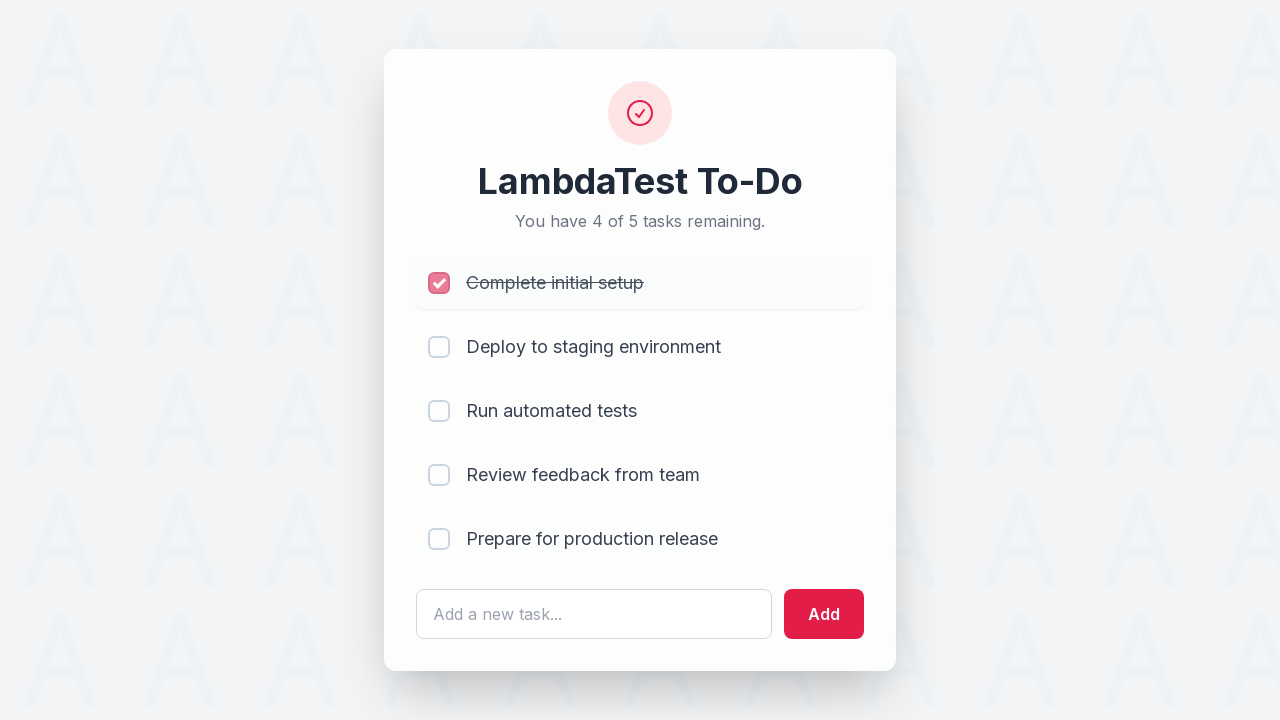

Clicked second todo item to mark it complete at (439, 347) on input[name='li2']
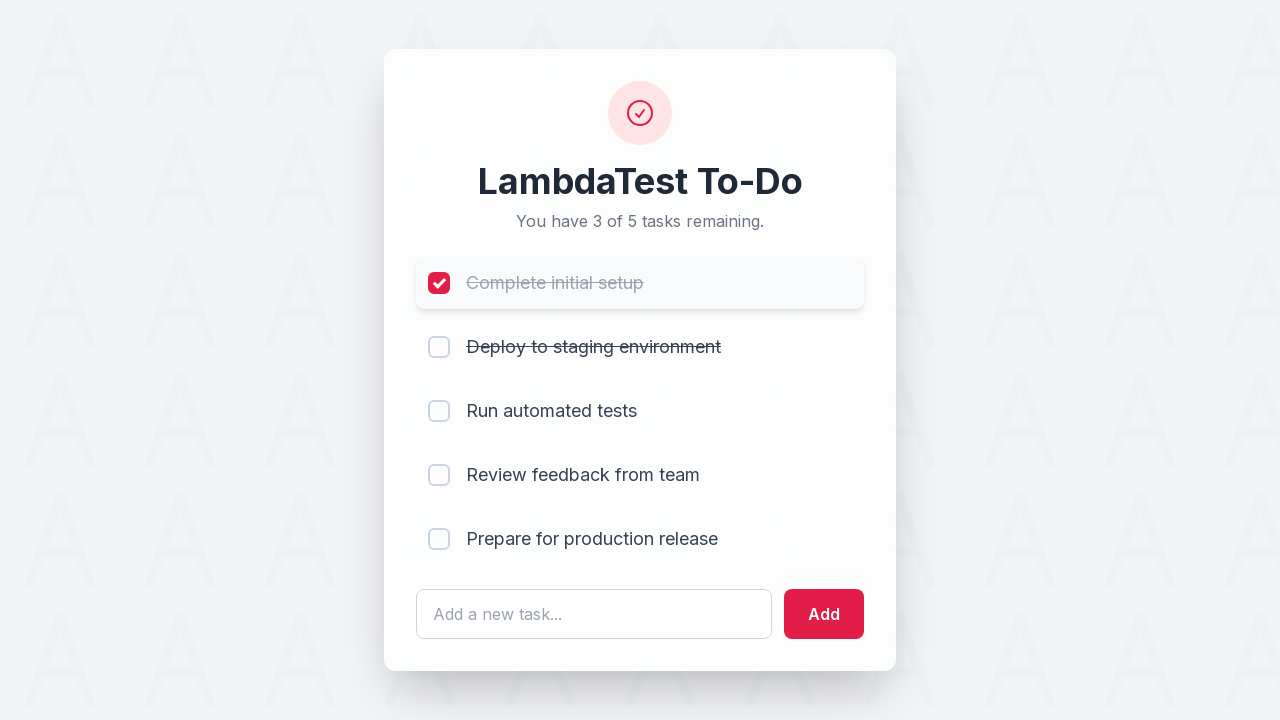

Cleared the new todo input field on #sampletodotext
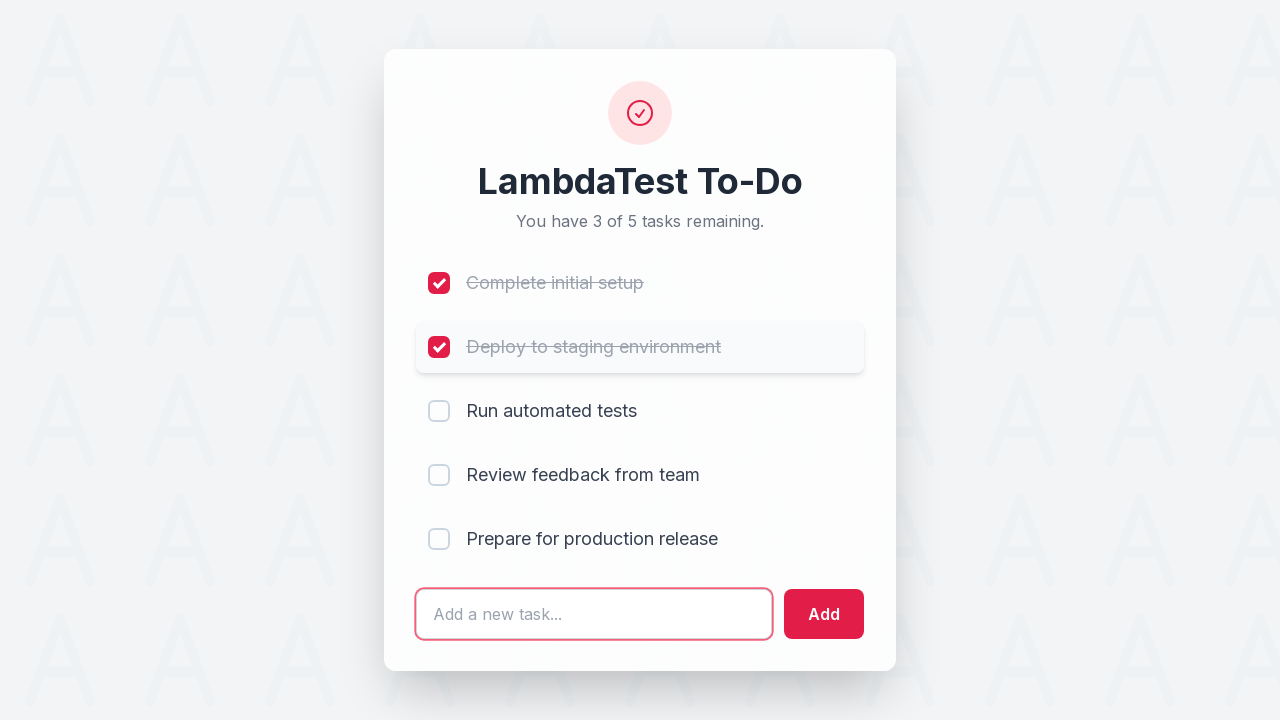

Filled new todo input field with 'Yey, Let's add it to list' on #sampletodotext
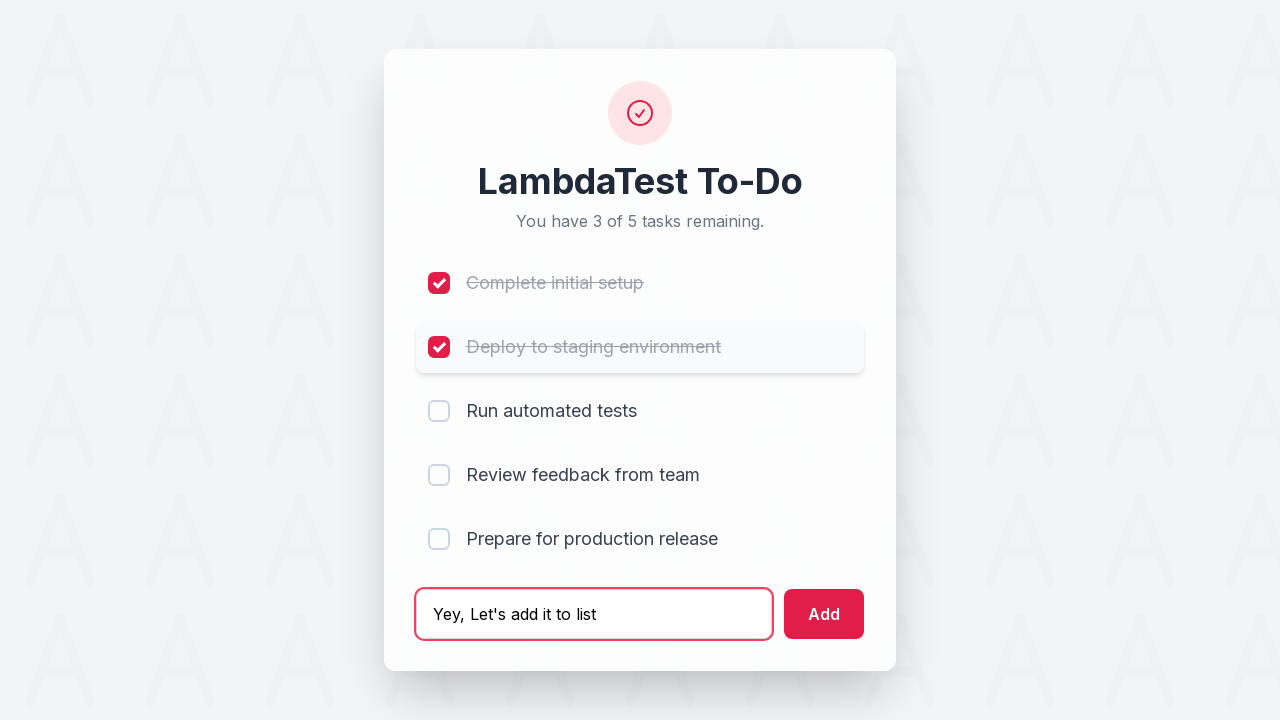

Clicked add button to submit new todo item at (824, 614) on #addbutton
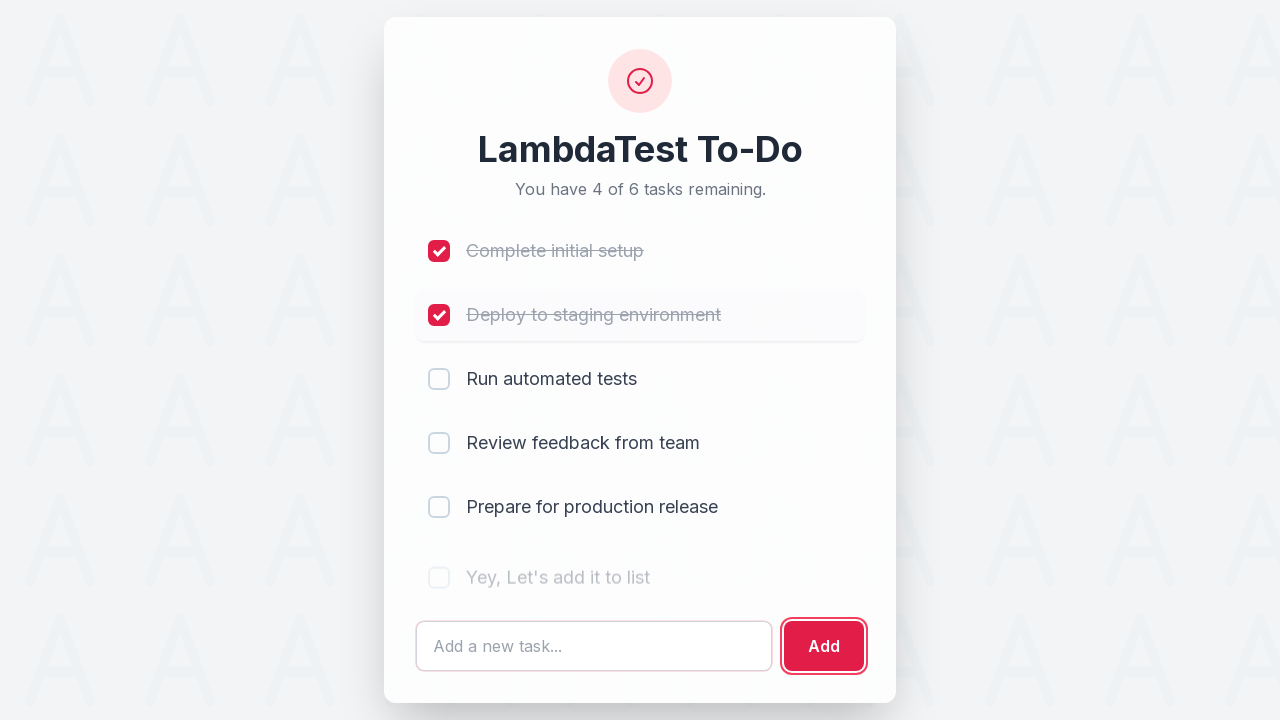

New todo item appeared in the list
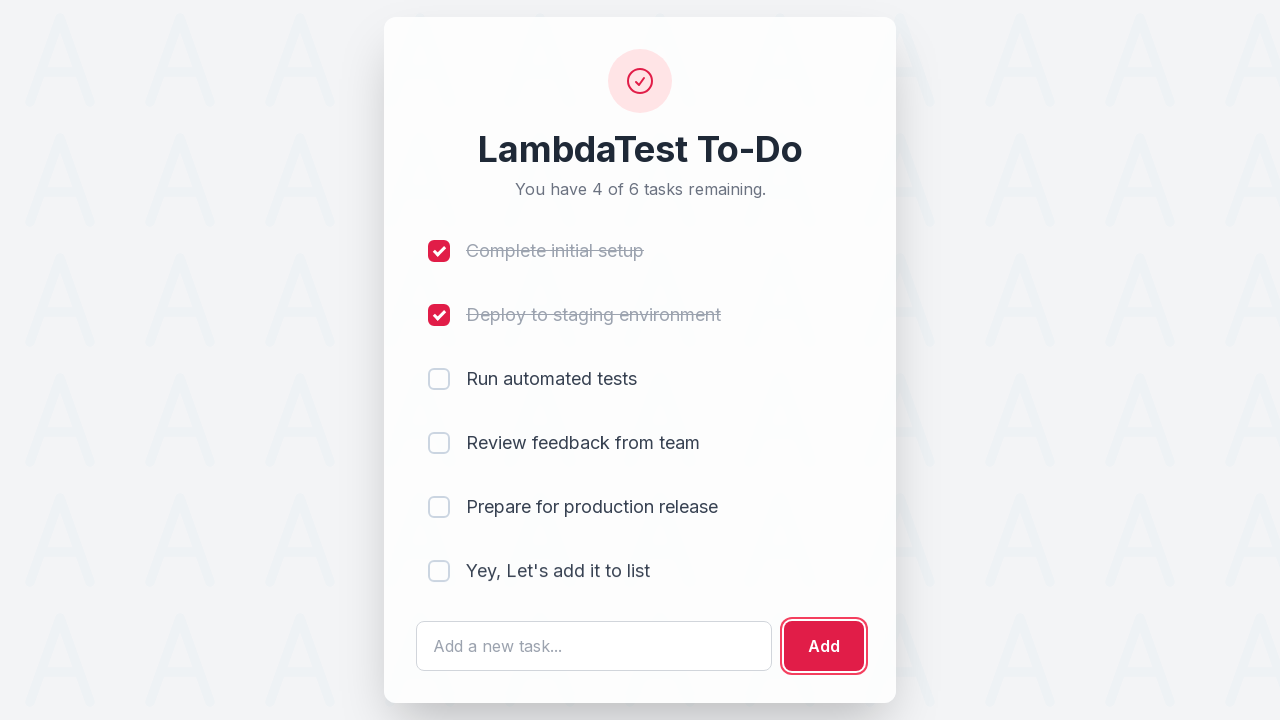

Retrieved text content of new todo item: '
                            Yey, Let's add it to list
                        '
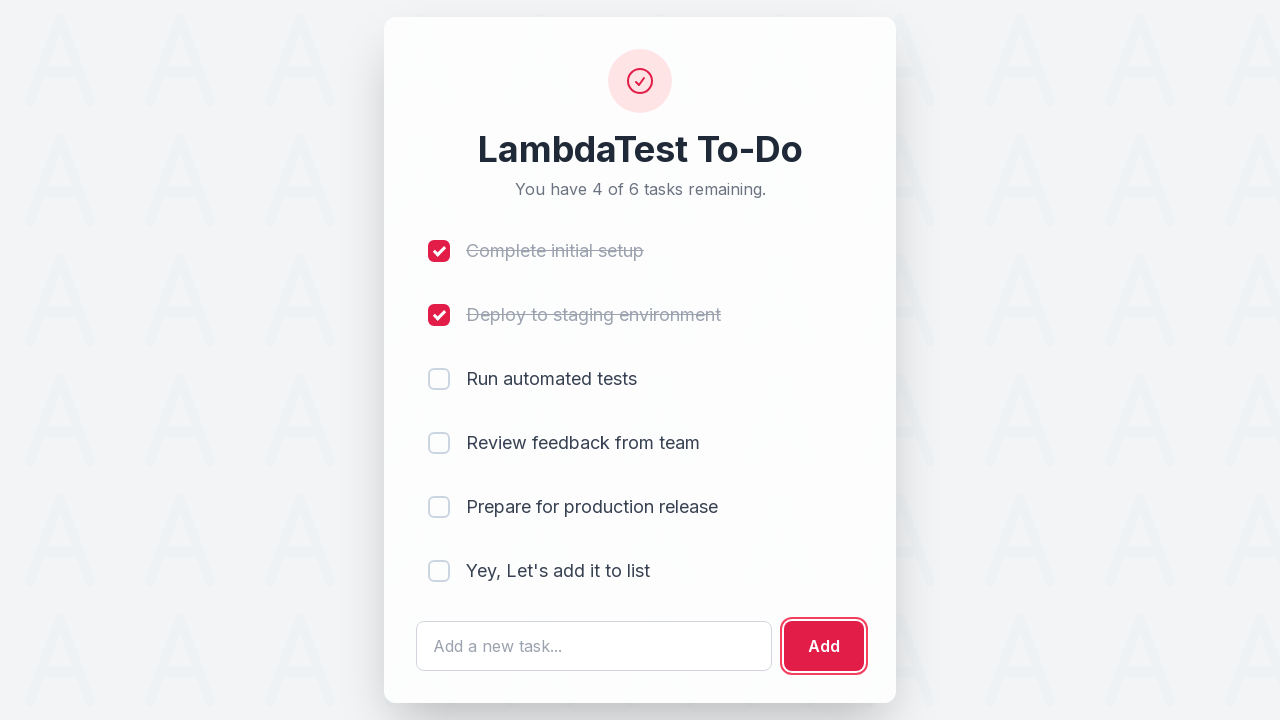

Verified new todo item text matches expected content
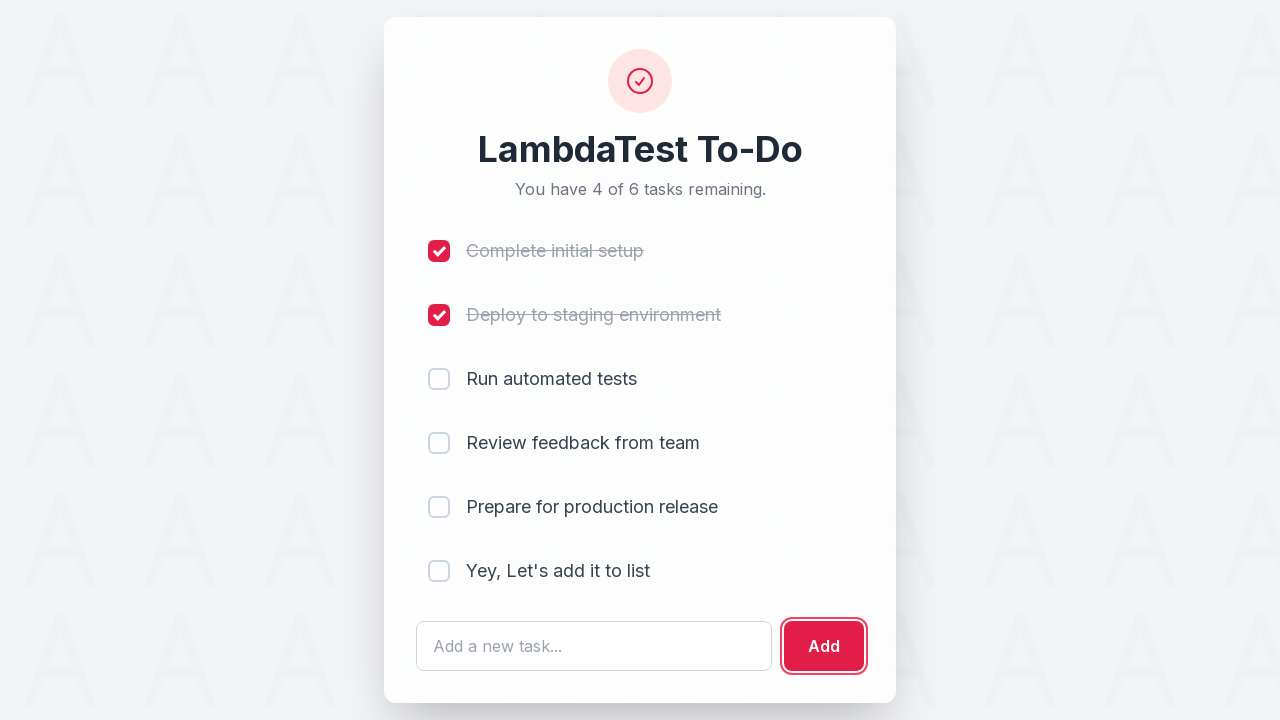

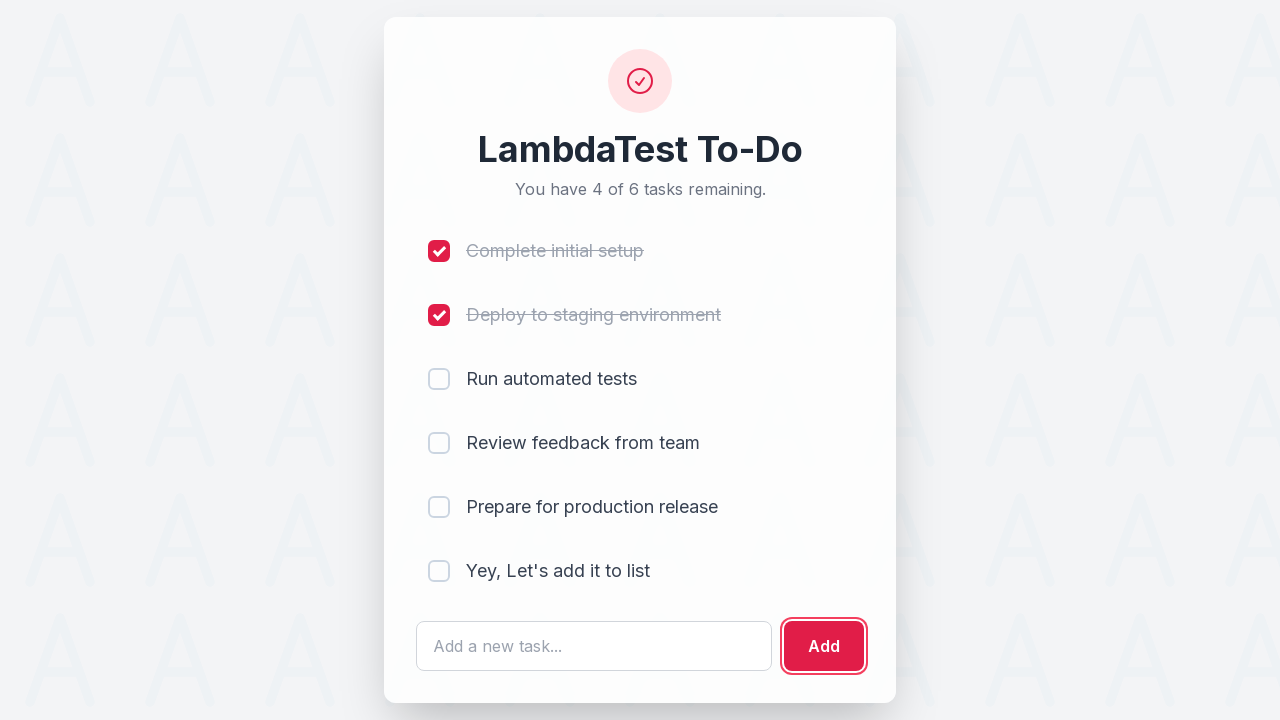